Tests handling a simple JavaScript alert dialog by clicking a button to trigger it and accepting the alert

Starting URL: https://demo.automationtesting.in/Alerts.html

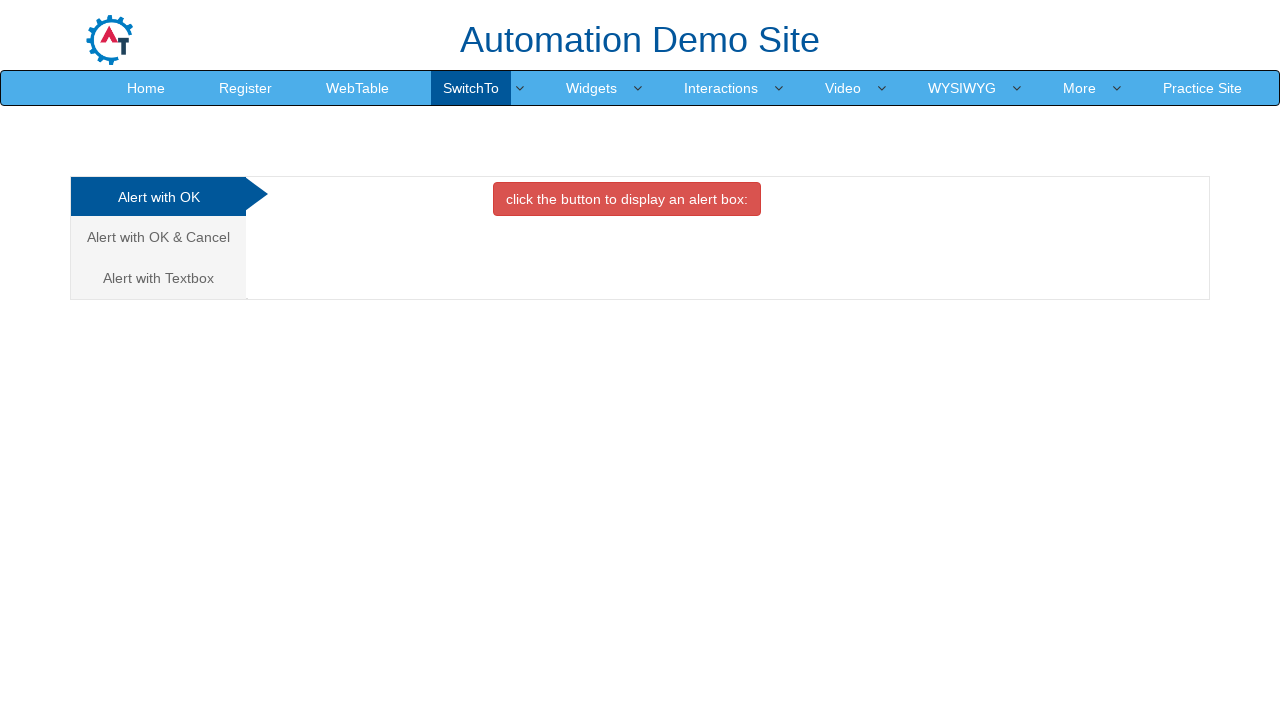

Set up dialog handler to accept alerts
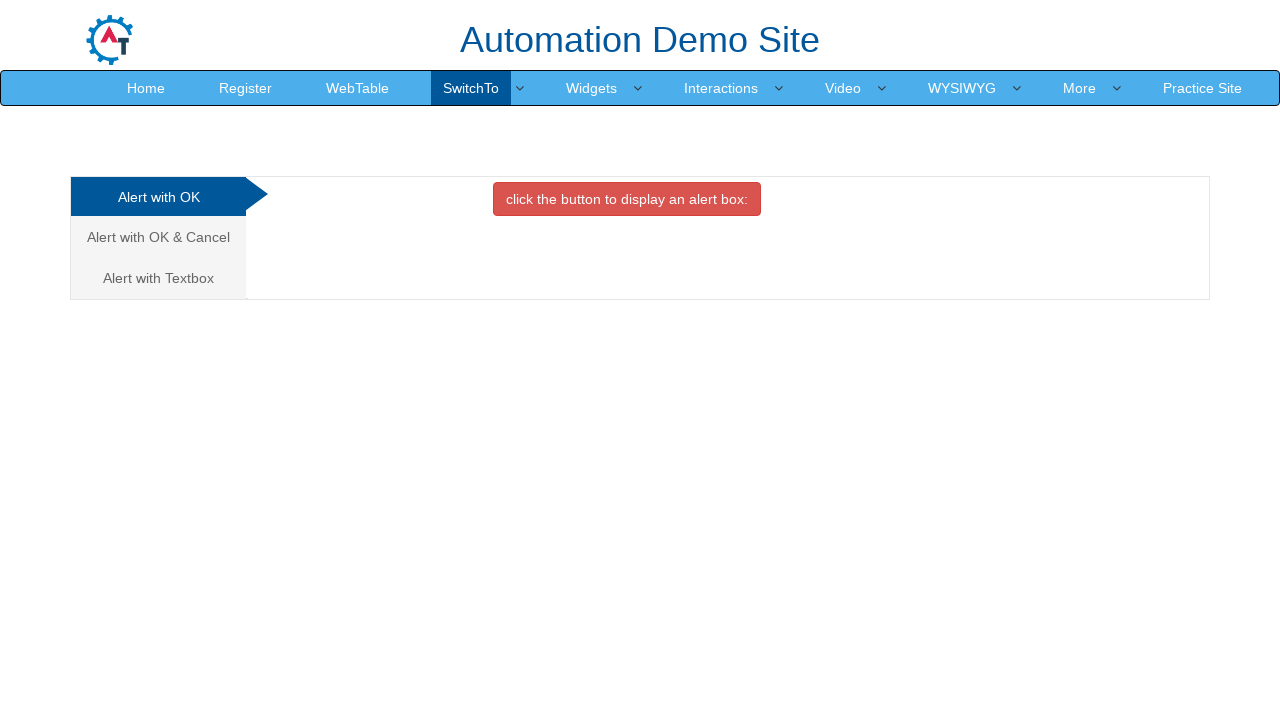

Clicked button to trigger JavaScript alert at (627, 199) on #OKTab button
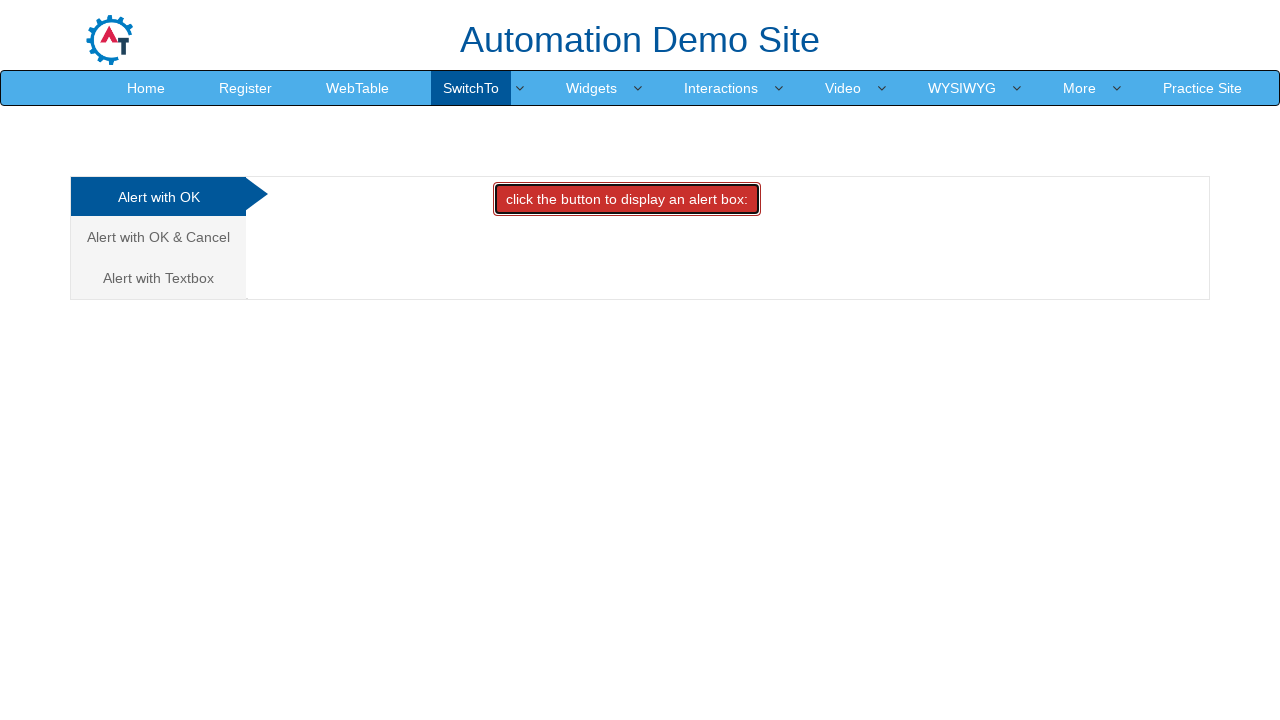

Waited for alert to be processed
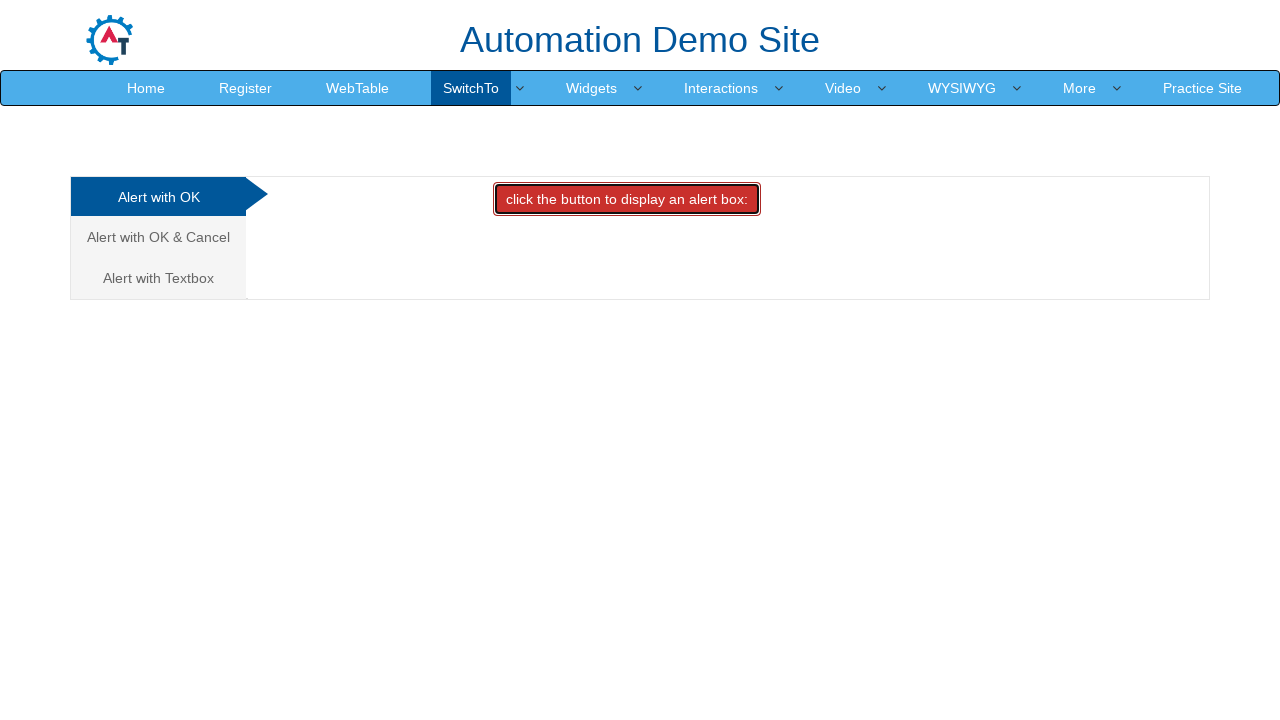

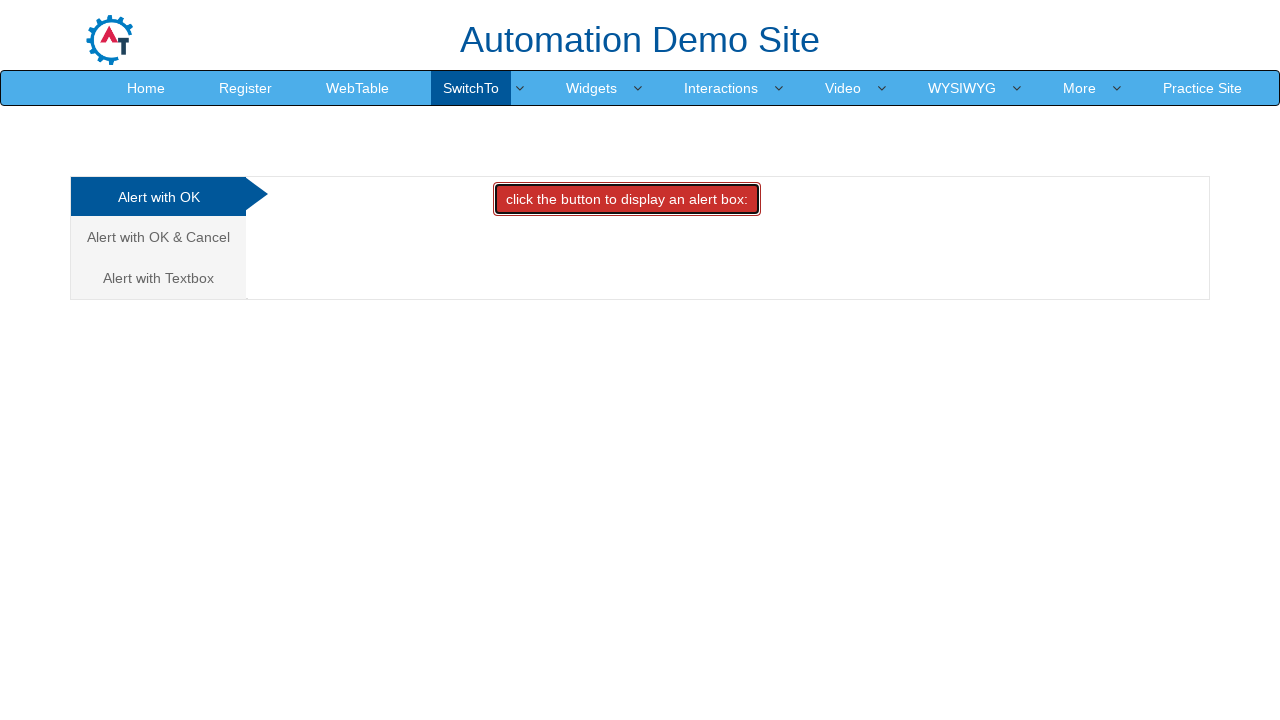